Tests form submission by filling the first name field and verifying the field's background color changes after submission

Starting URL: https://bonigarcia.dev/selenium-webdriver-java/data-types.html

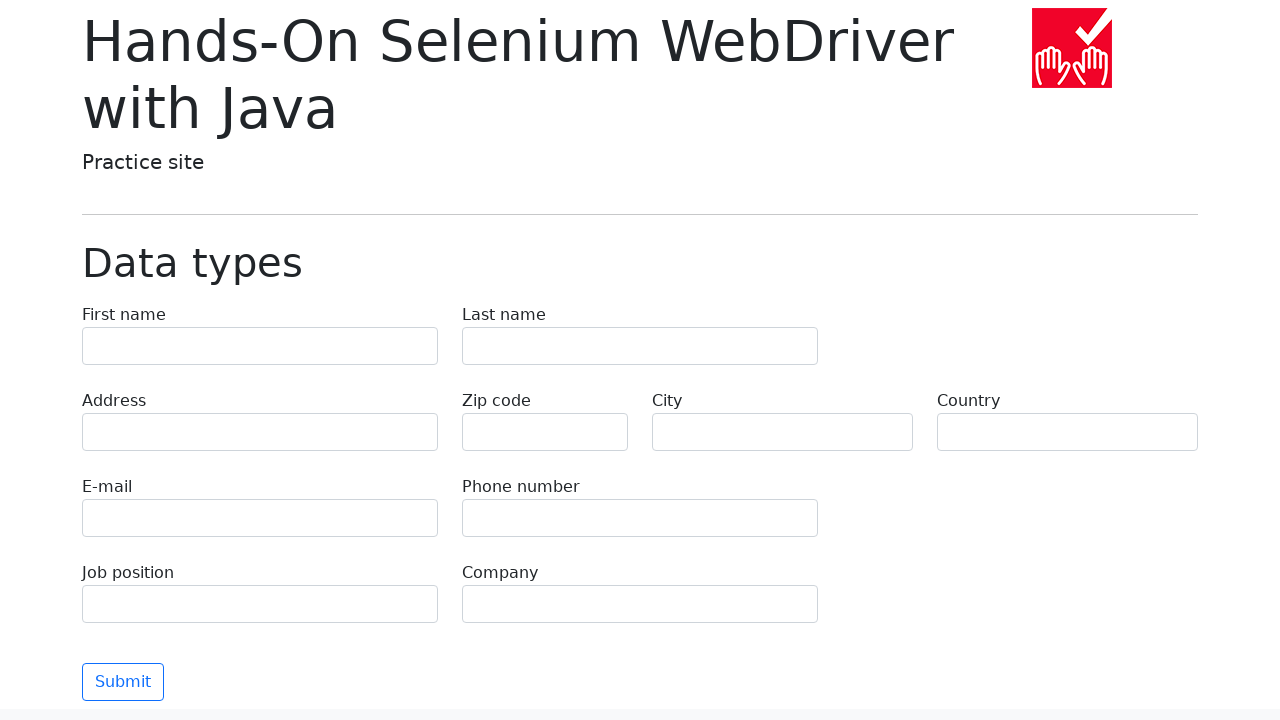

Filled first name field with 'Иван' on input[name='first-name']
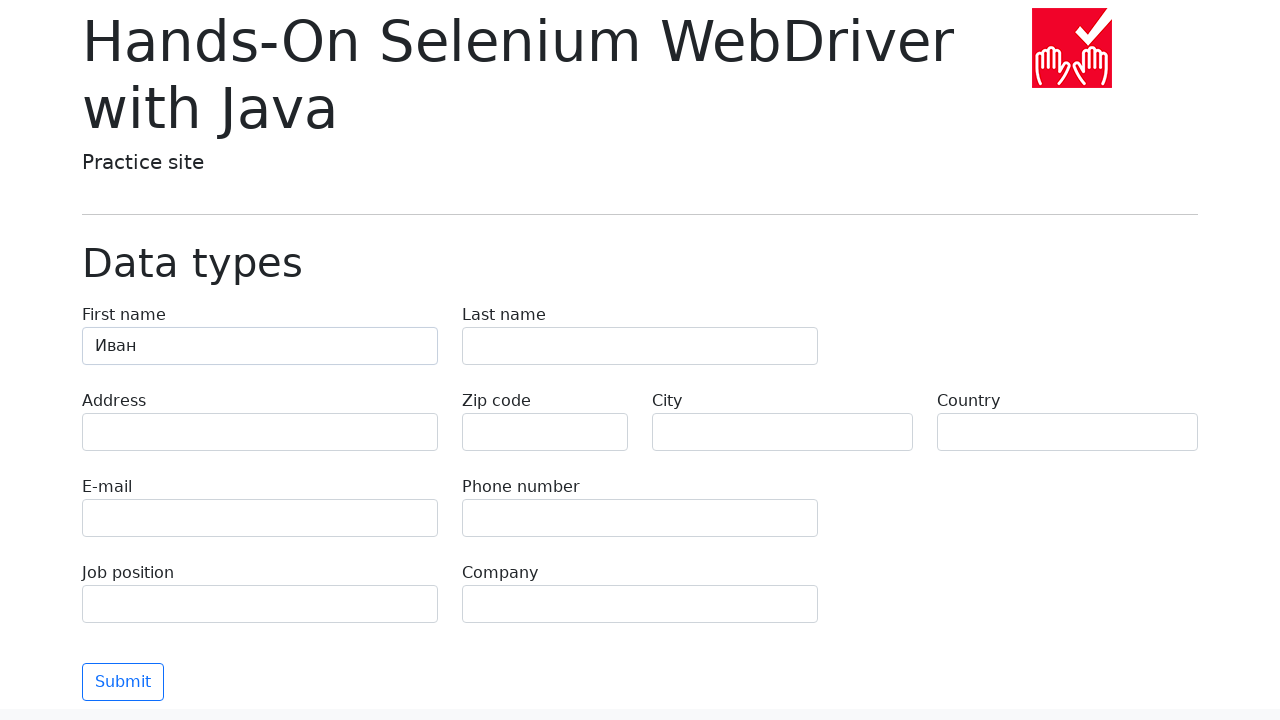

Clicked submit button at (123, 682) on button
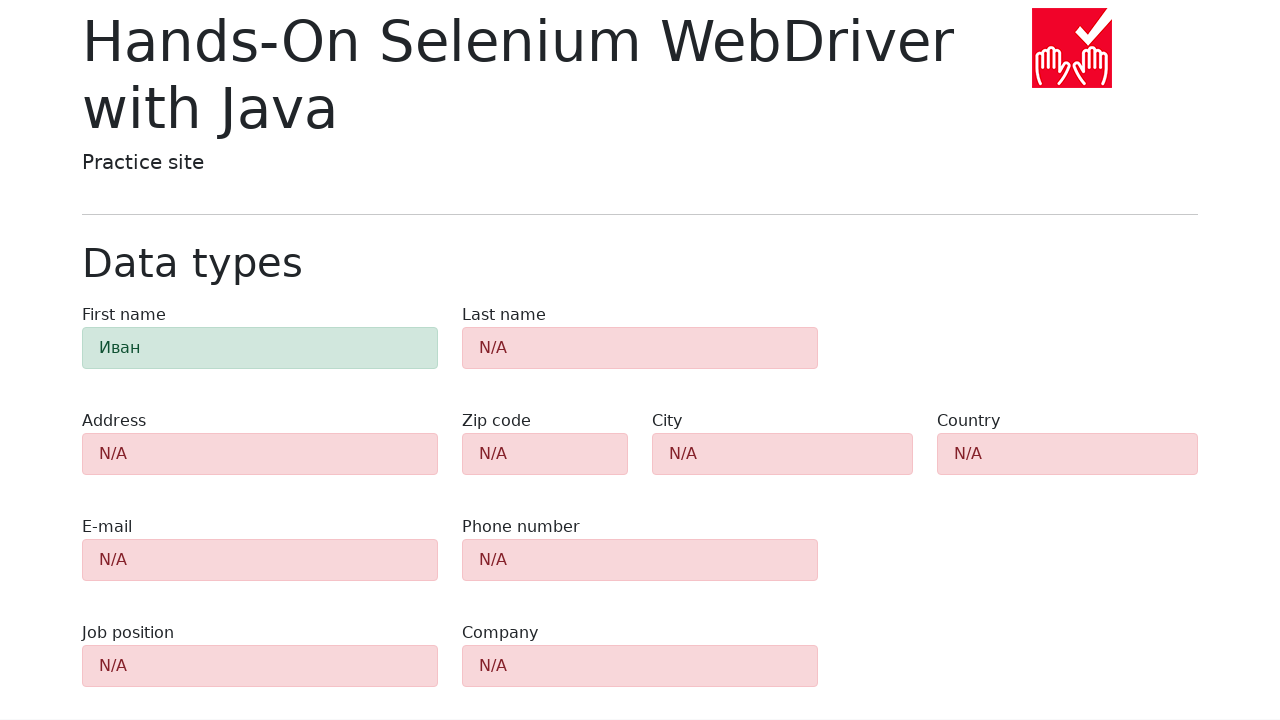

Waited 500ms for form submission to process
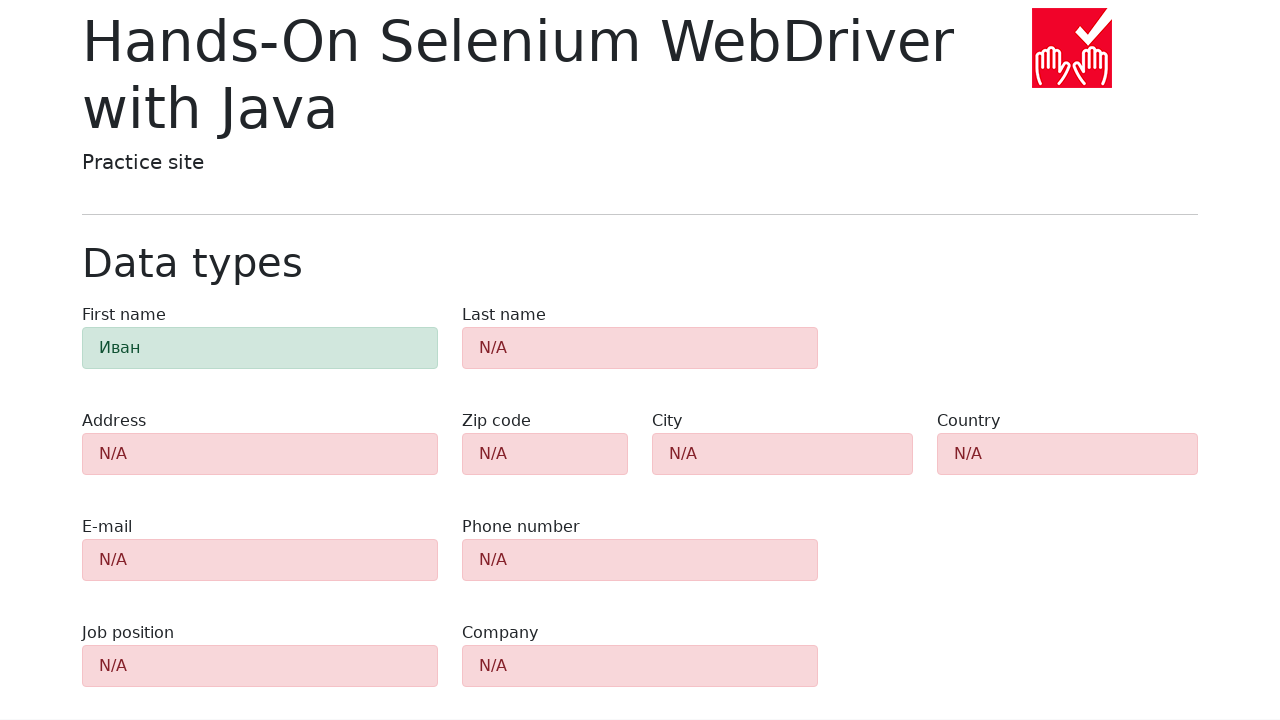

Located first name field element
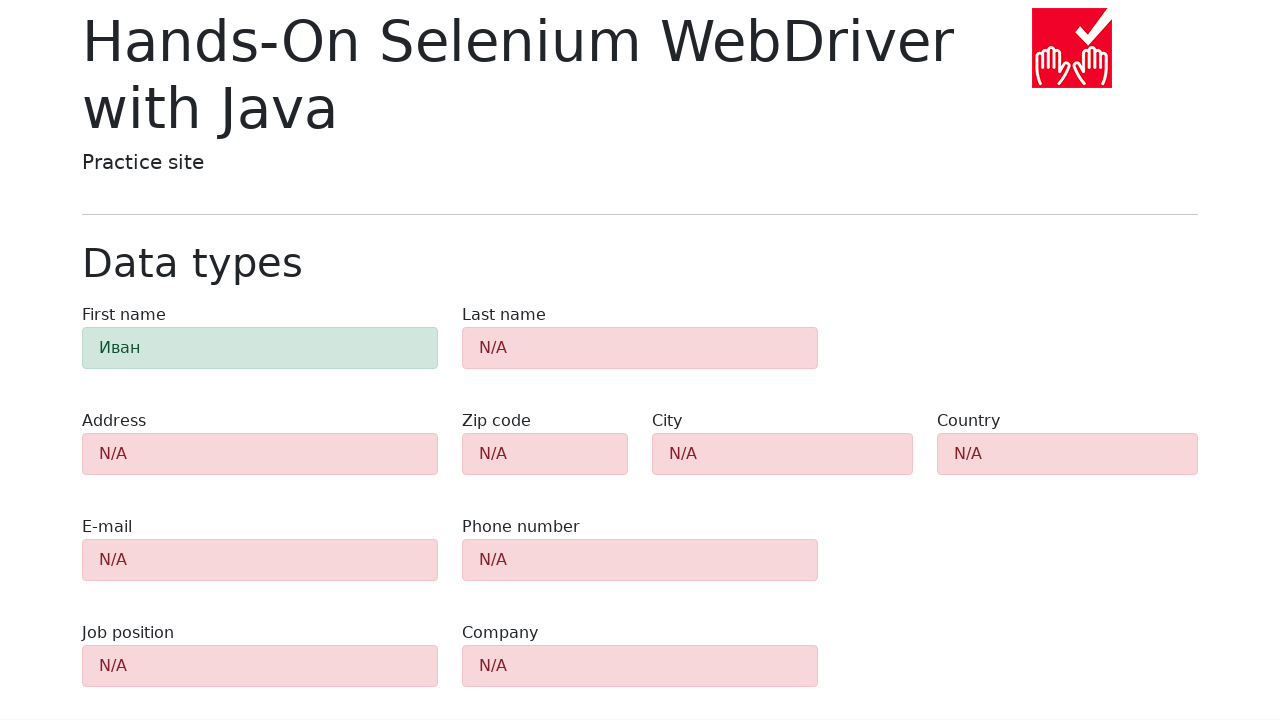

Retrieved computed background color: rgb(209, 231, 221)
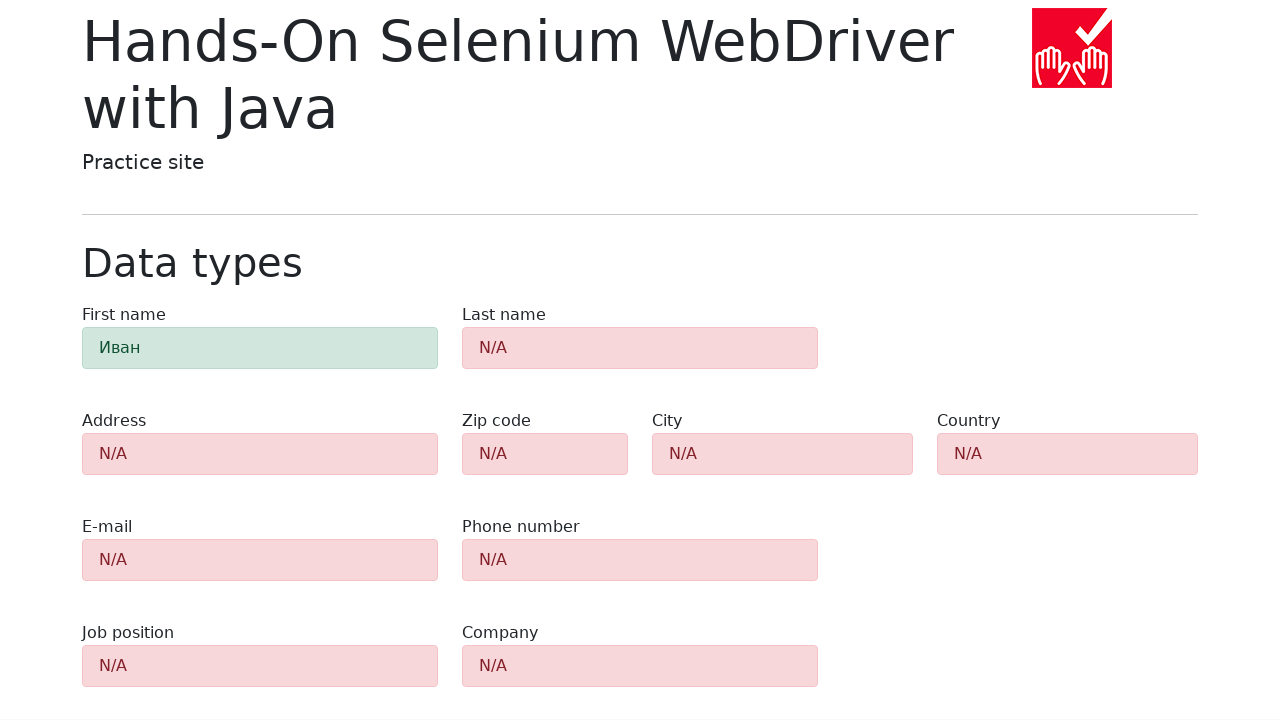

Asserted background color changed to success state (green)
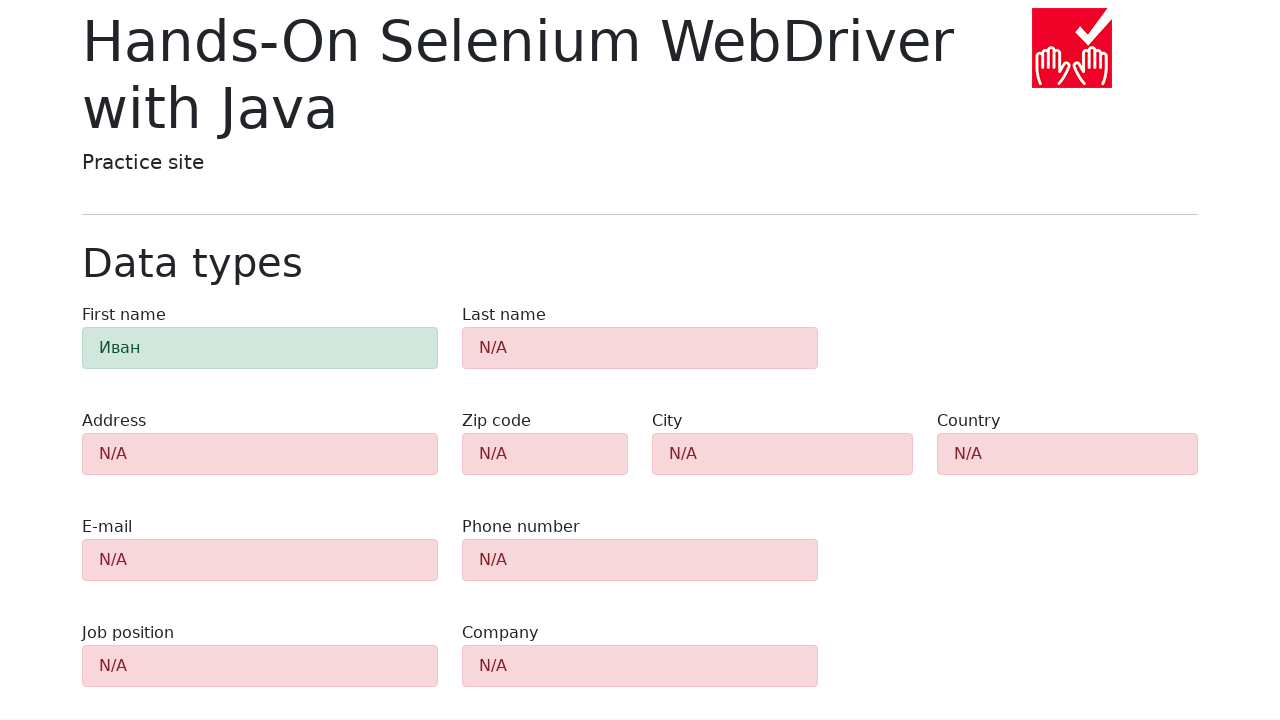

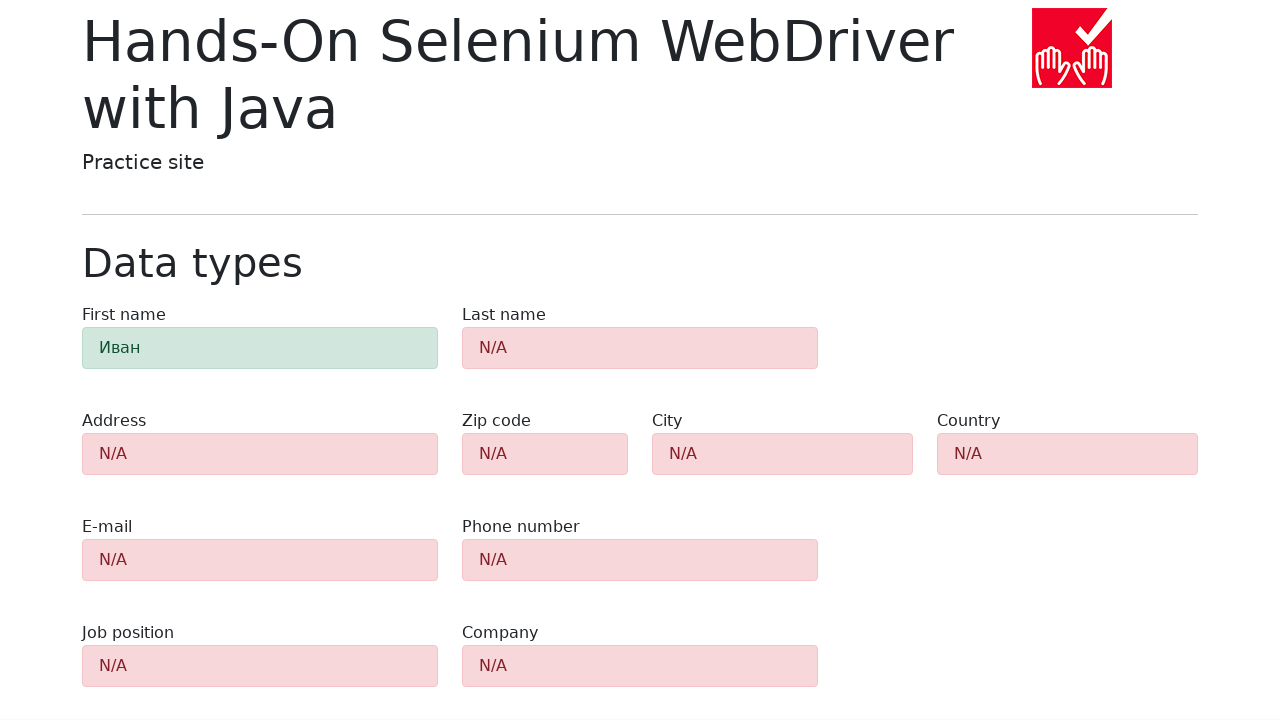